Tests default state of form elements on a math page by verifying that the "people" radio button is selected by default, the "robots" radio button is not selected, and a submit button is not disabled.

Starting URL: http://suninjuly.github.io/math.html

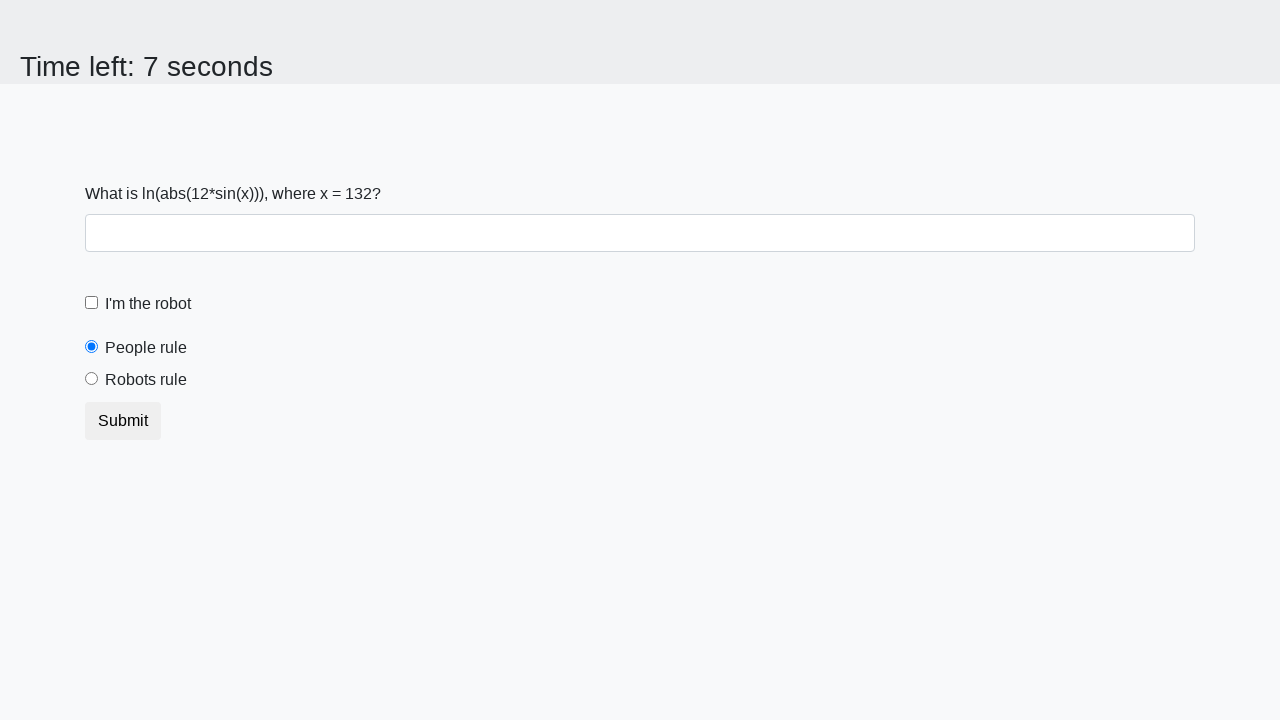

Navigated to math form page
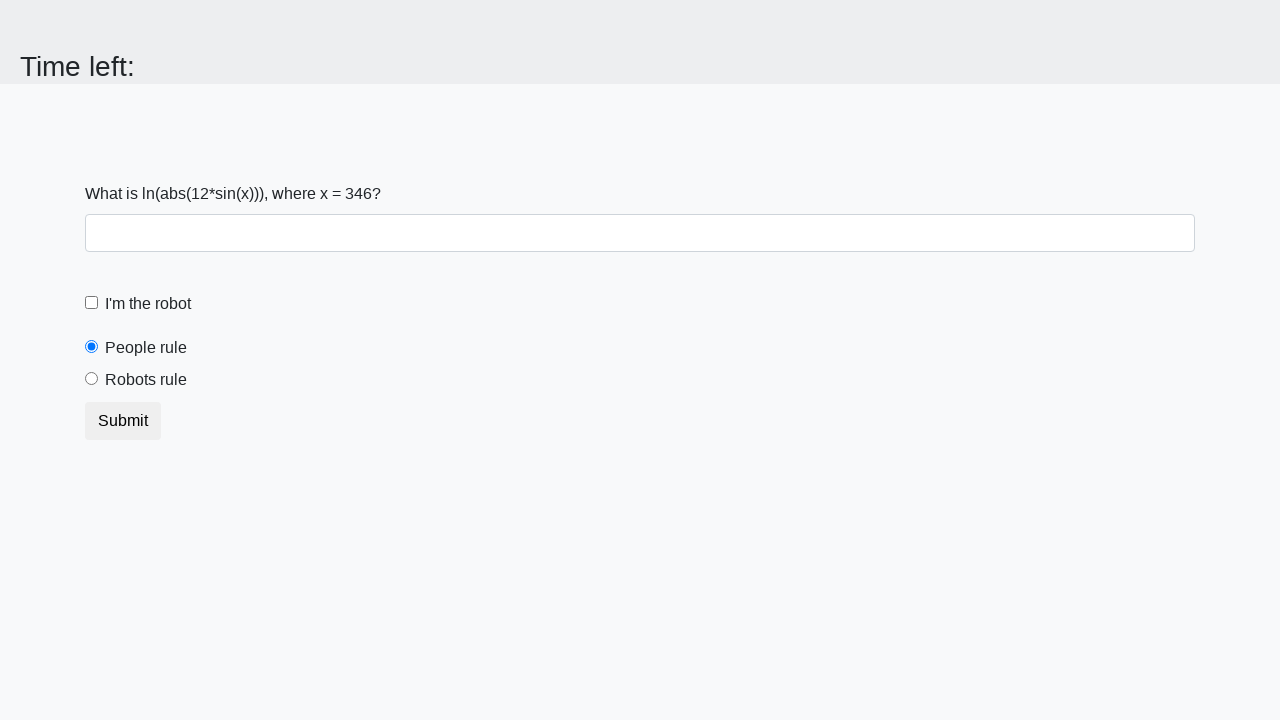

Located 'people' radio button
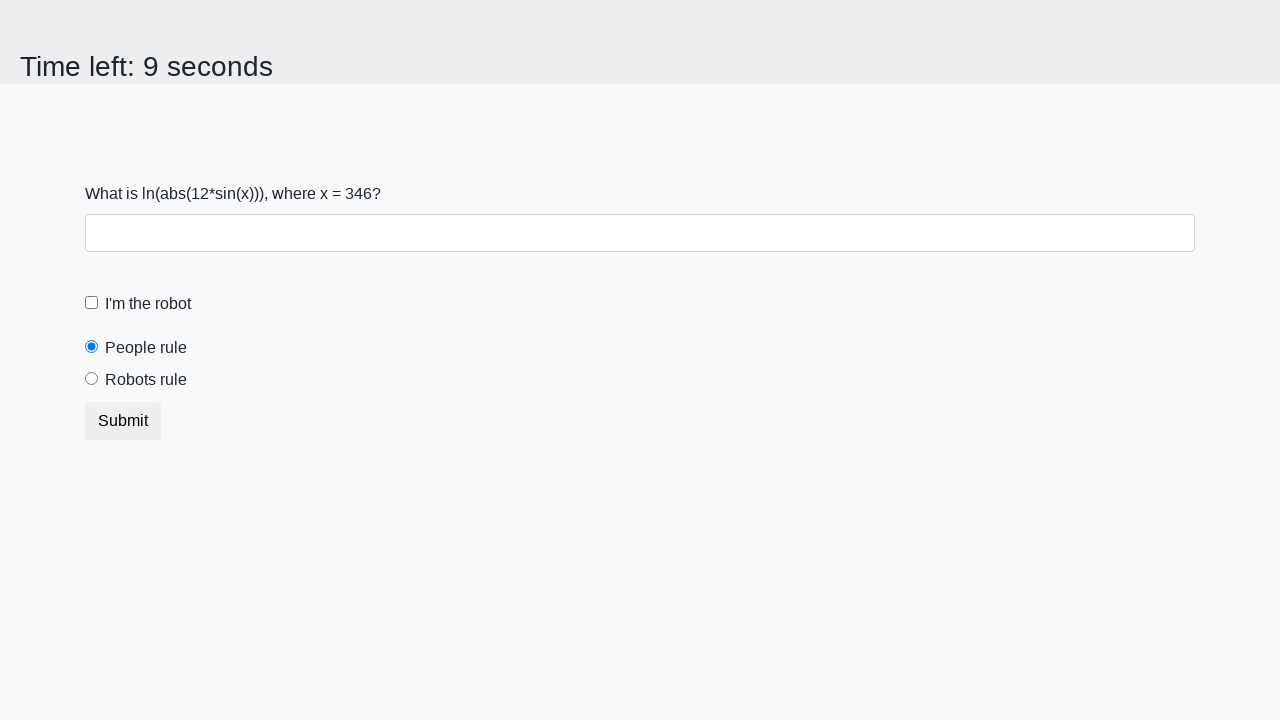

Verified 'people' radio button is selected by default
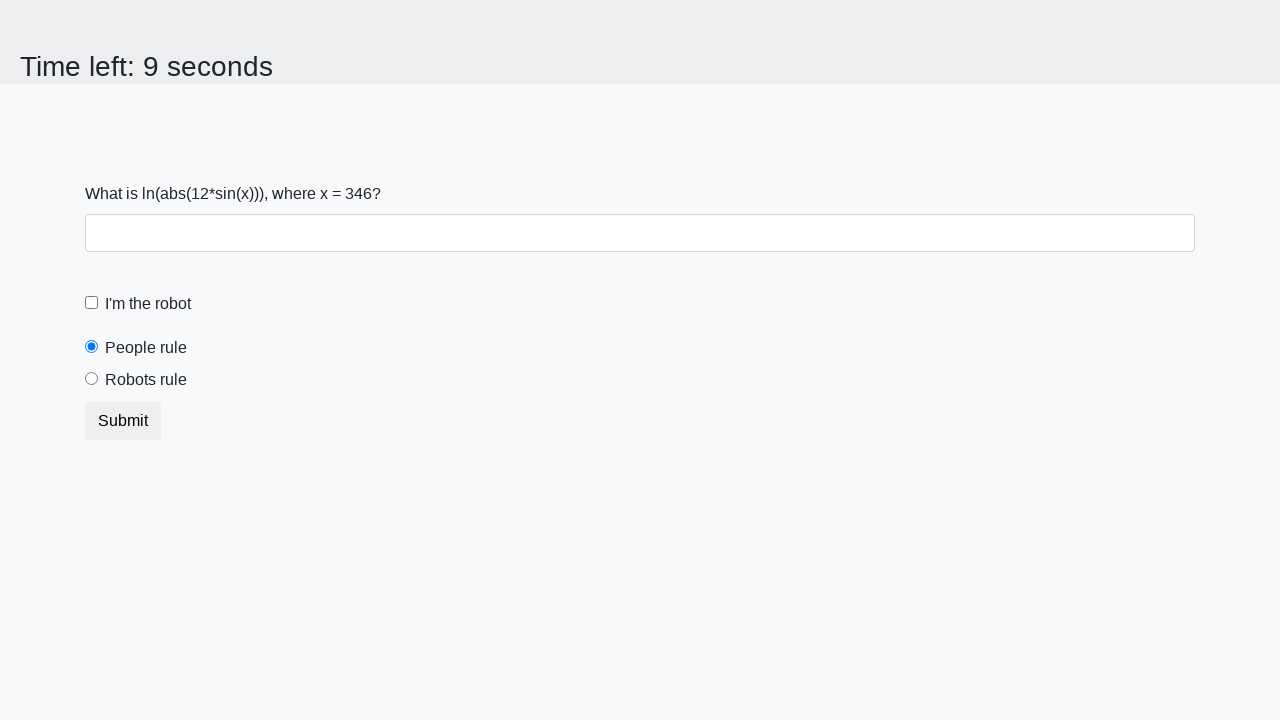

Located 'robots' radio button
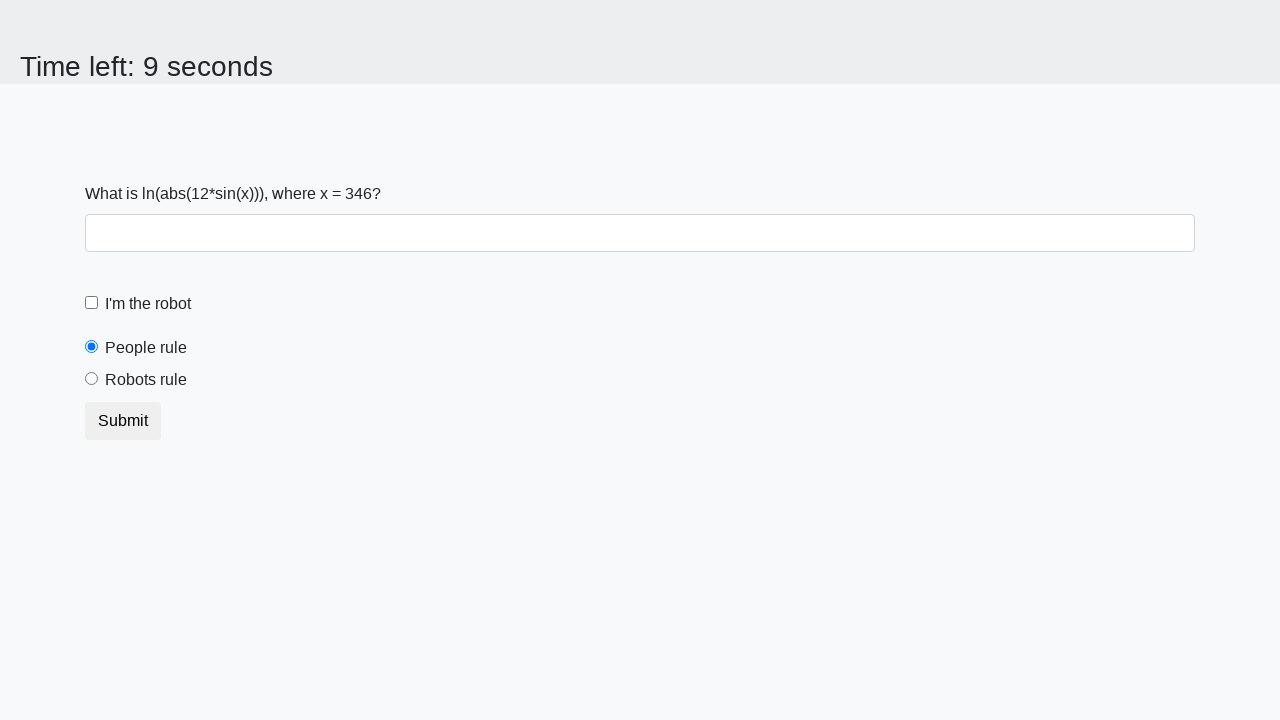

Verified 'robots' radio button is not selected by default
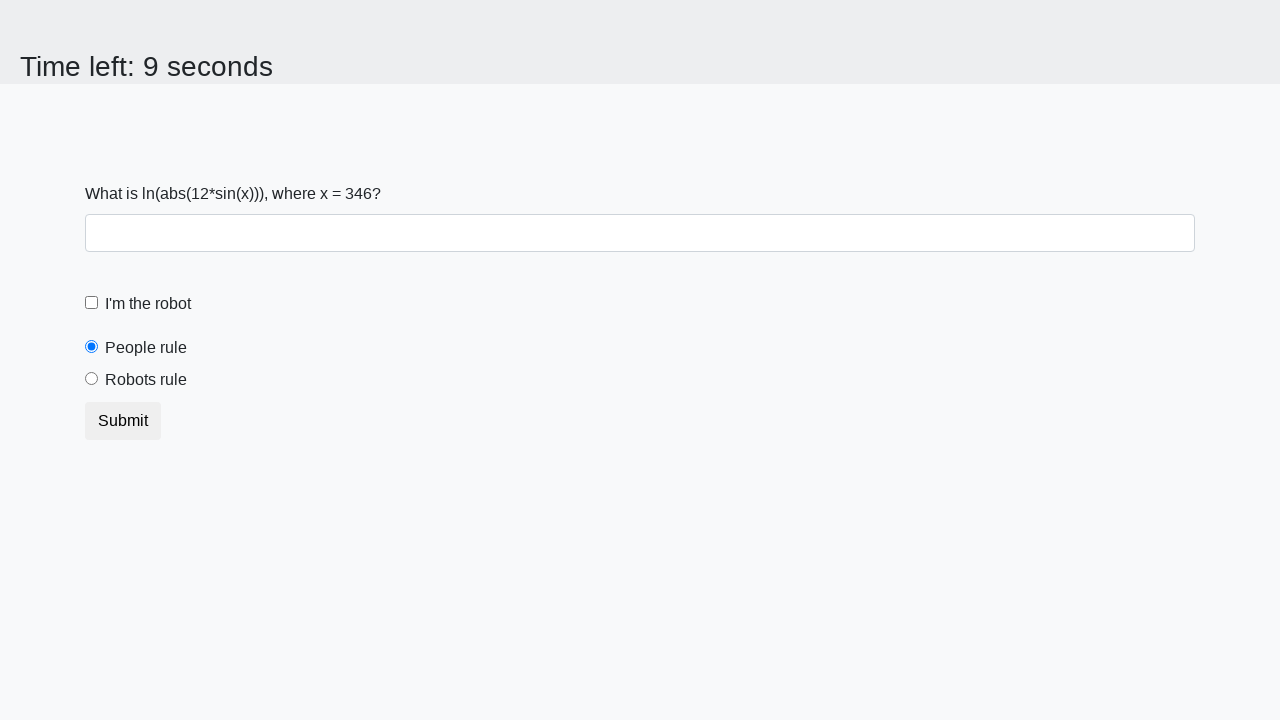

Located submit button
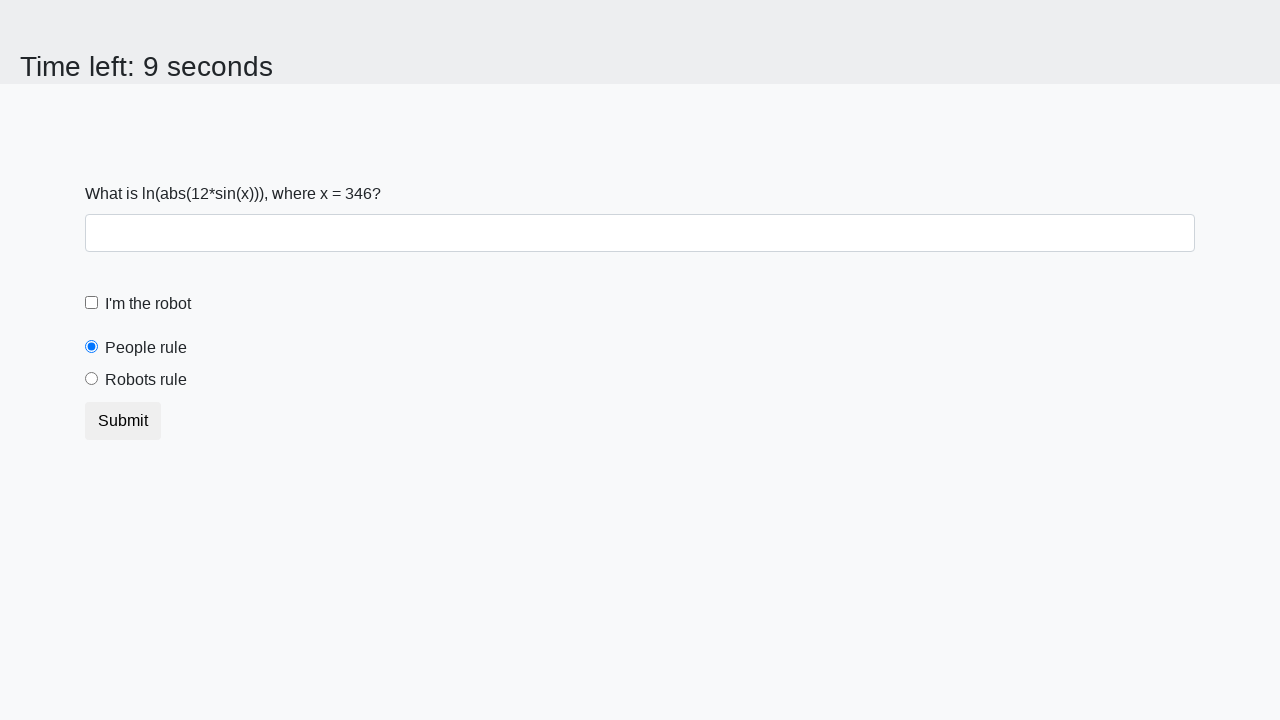

Verified submit button is enabled
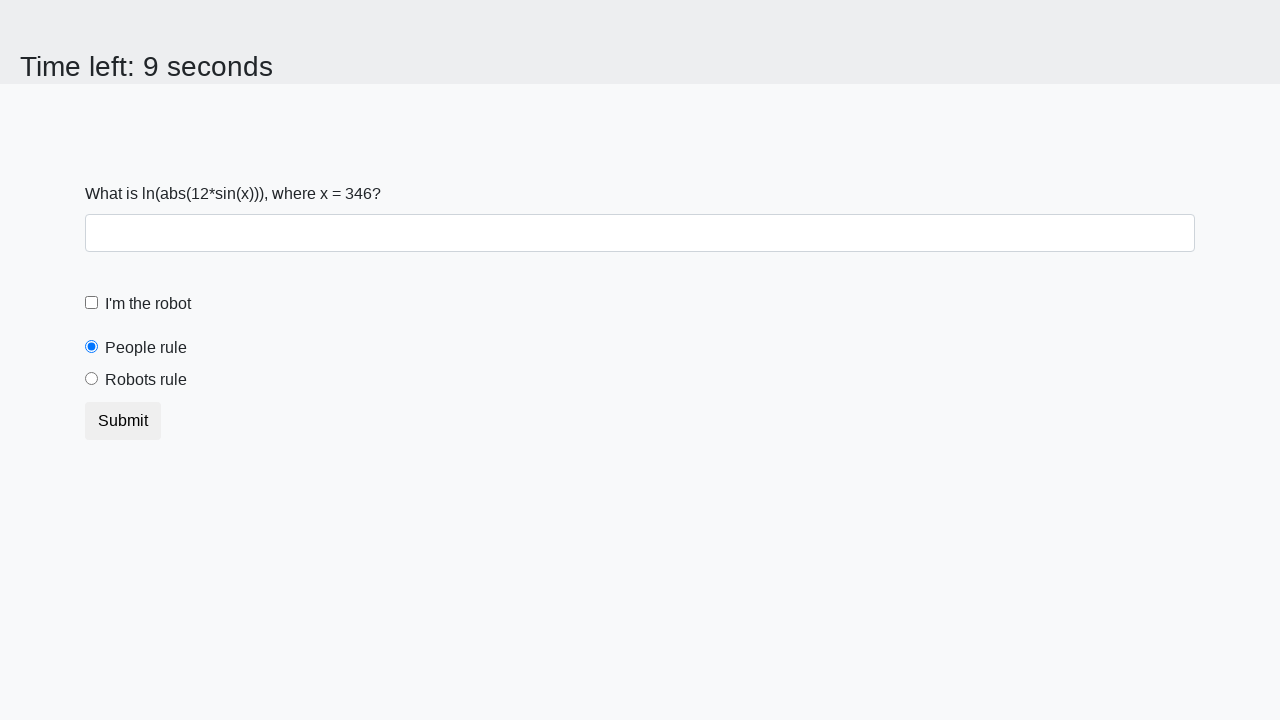

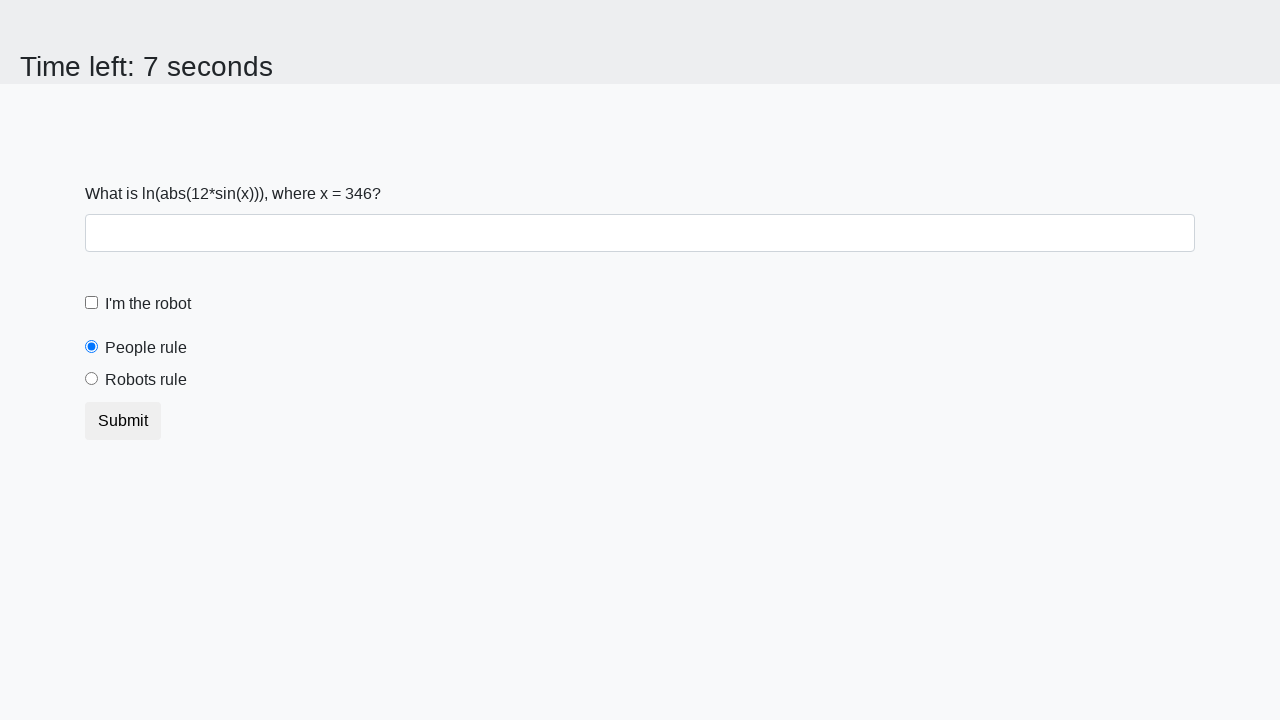